Tests alert handling by triggering a prompt alert and entering text into it

Starting URL: https://demoqa.com/alerts

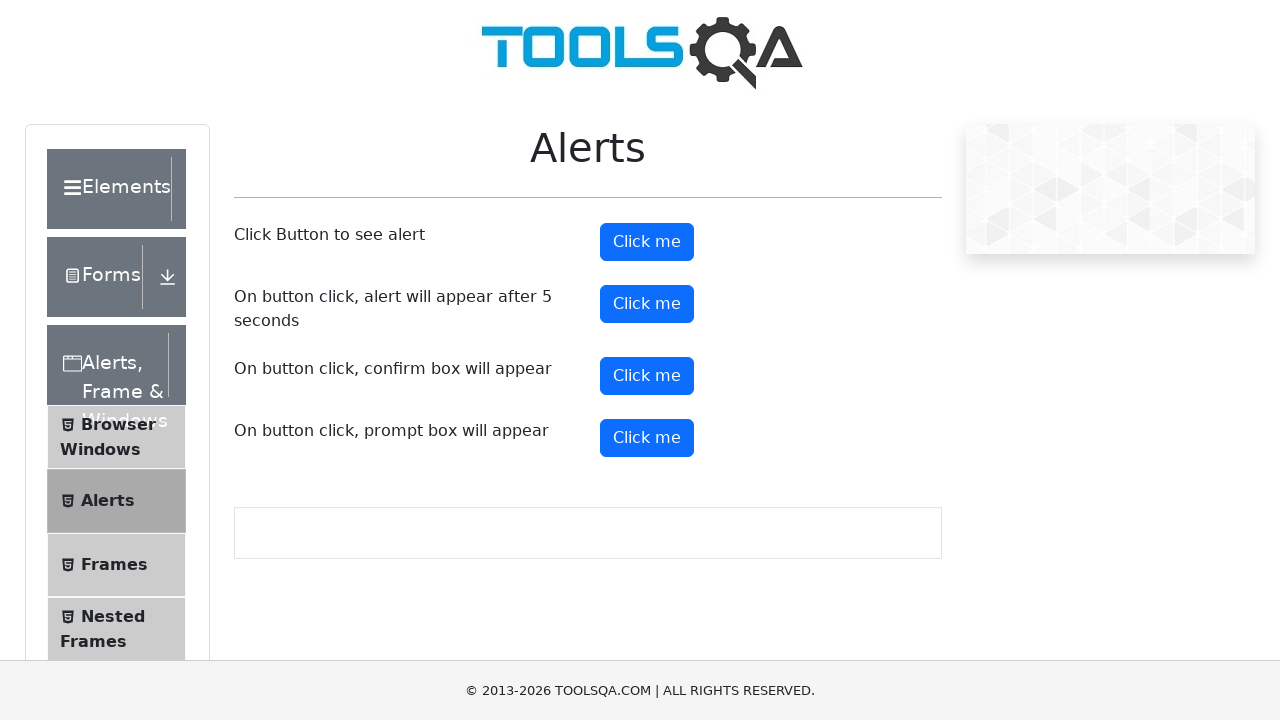

Waited for prompt button to become visible
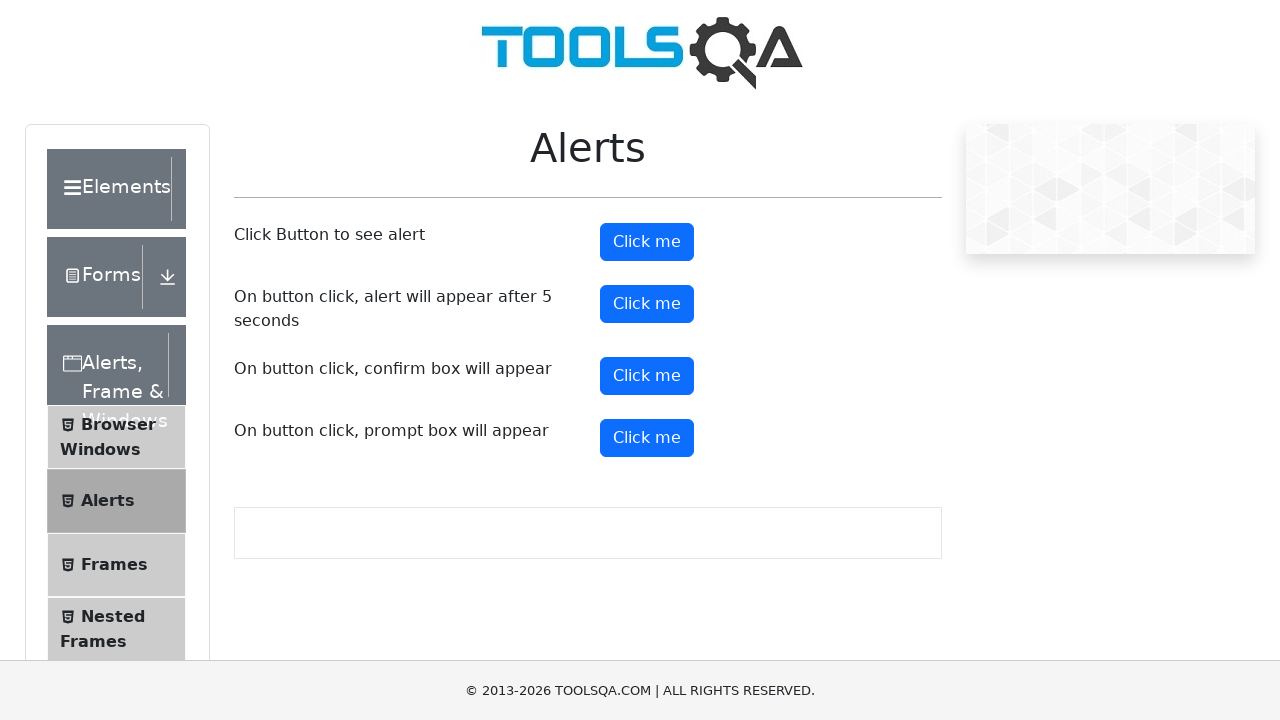

Scrolled to prompt button into view
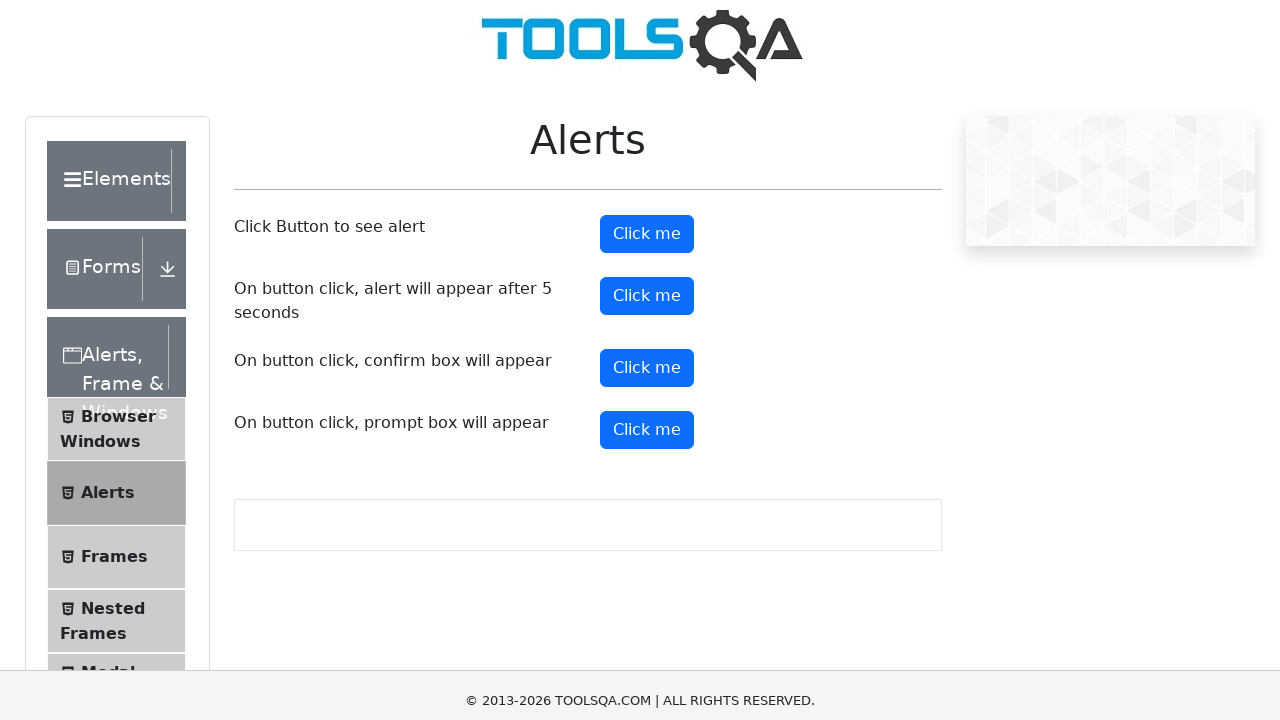

Set up dialog handler to accept prompt with 'Hello'
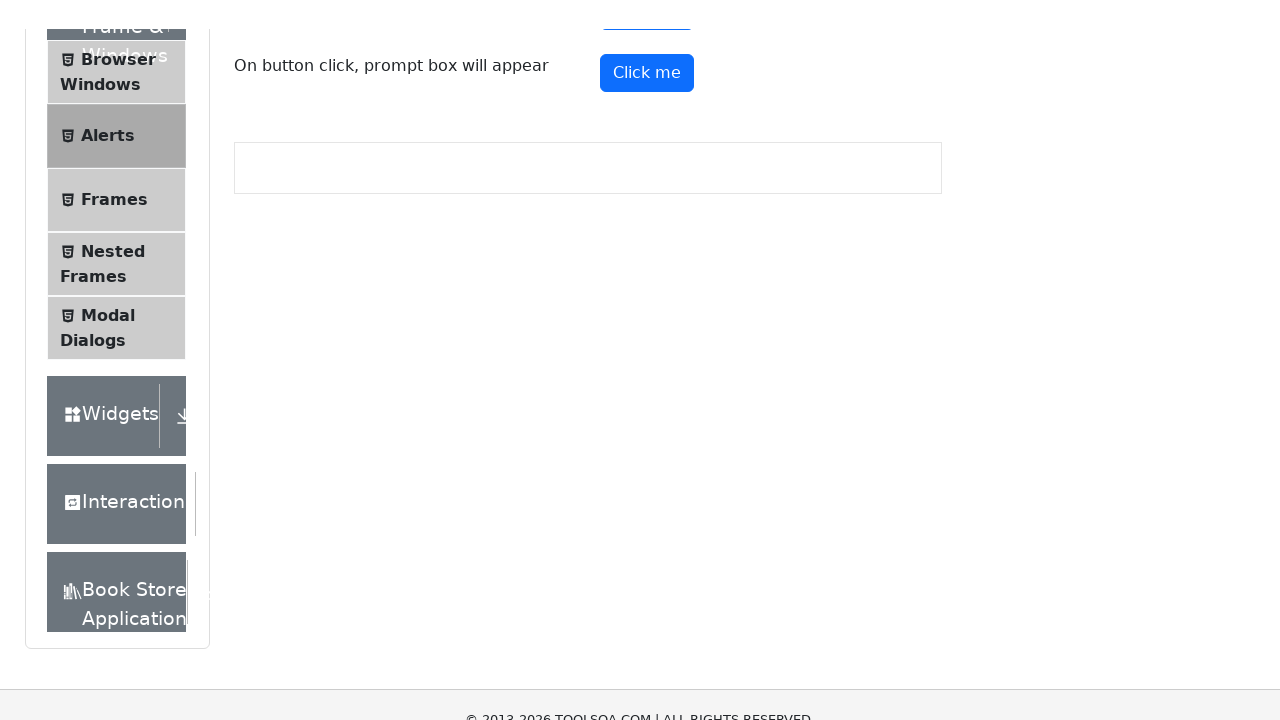

Clicked prompt button to trigger alert dialog at (647, 44) on #promtButton
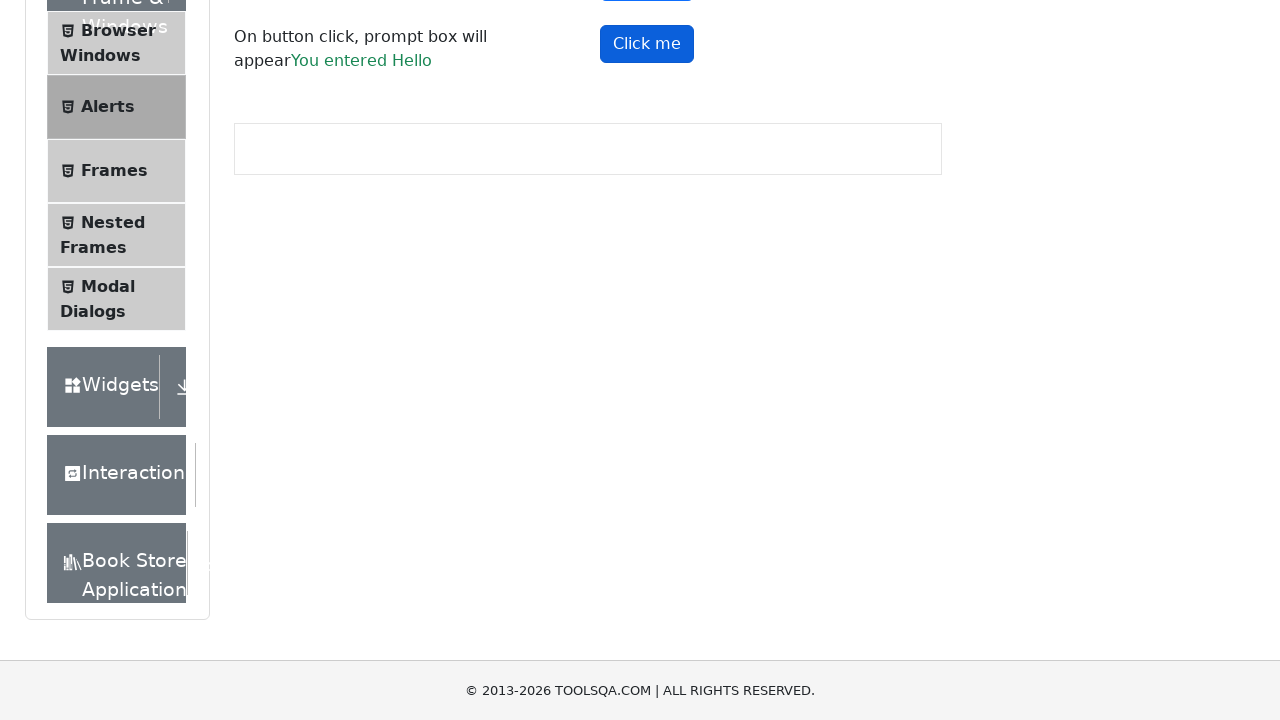

Removed dialog event listener
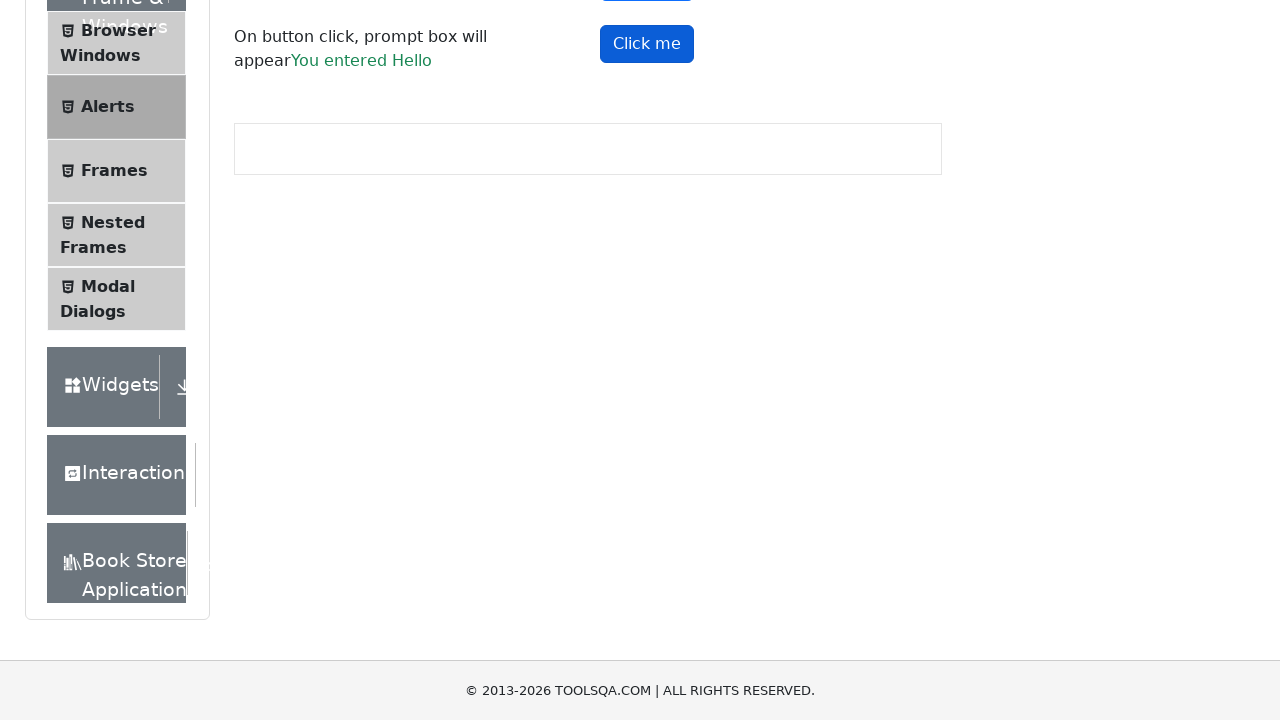

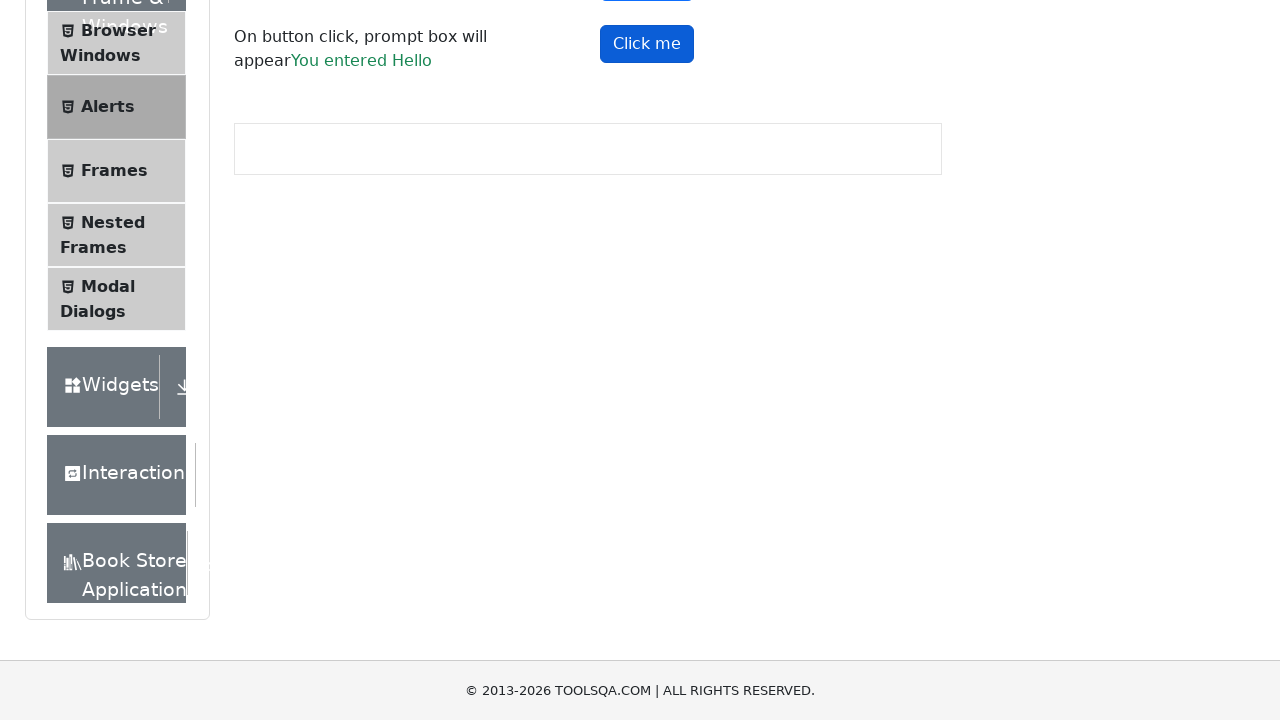